Tests cookie functionality on a demo page by verifying cookies are present and then clicking a refresh cookies button

Starting URL: https://bonigarcia.dev/selenium-webdriver-java/cookies.html

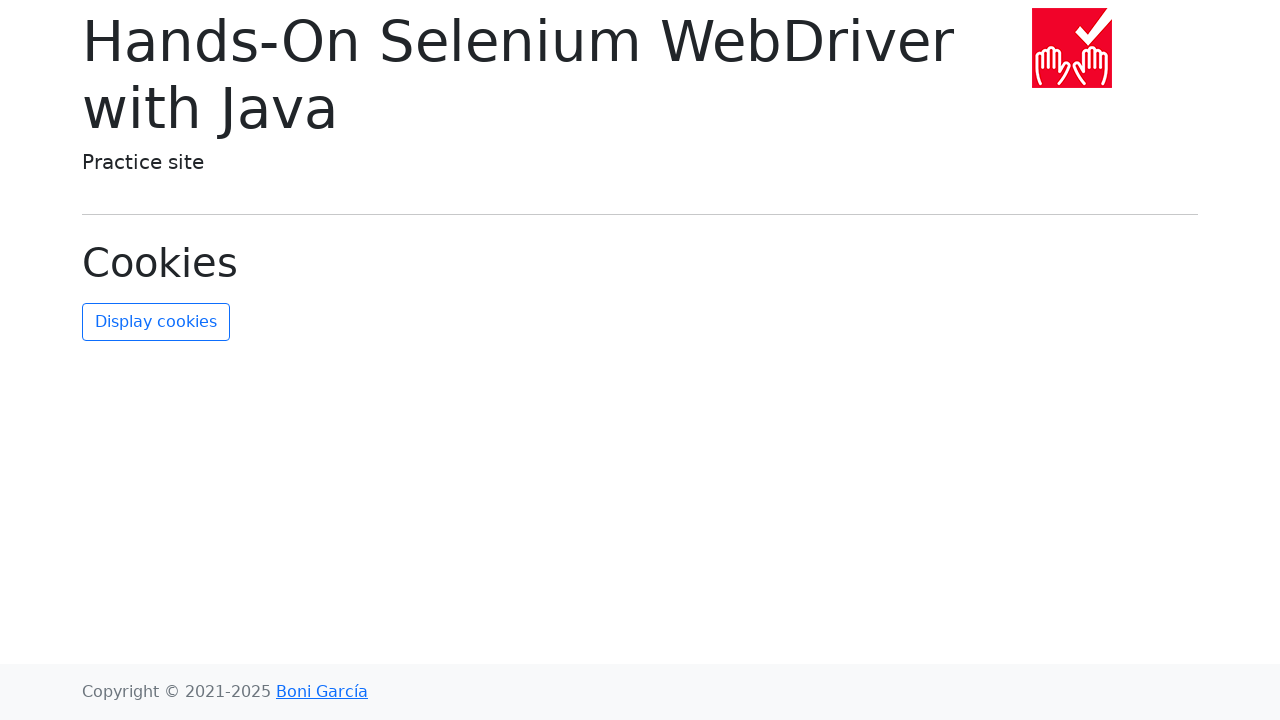

Waited for page to load with DOM content loaded
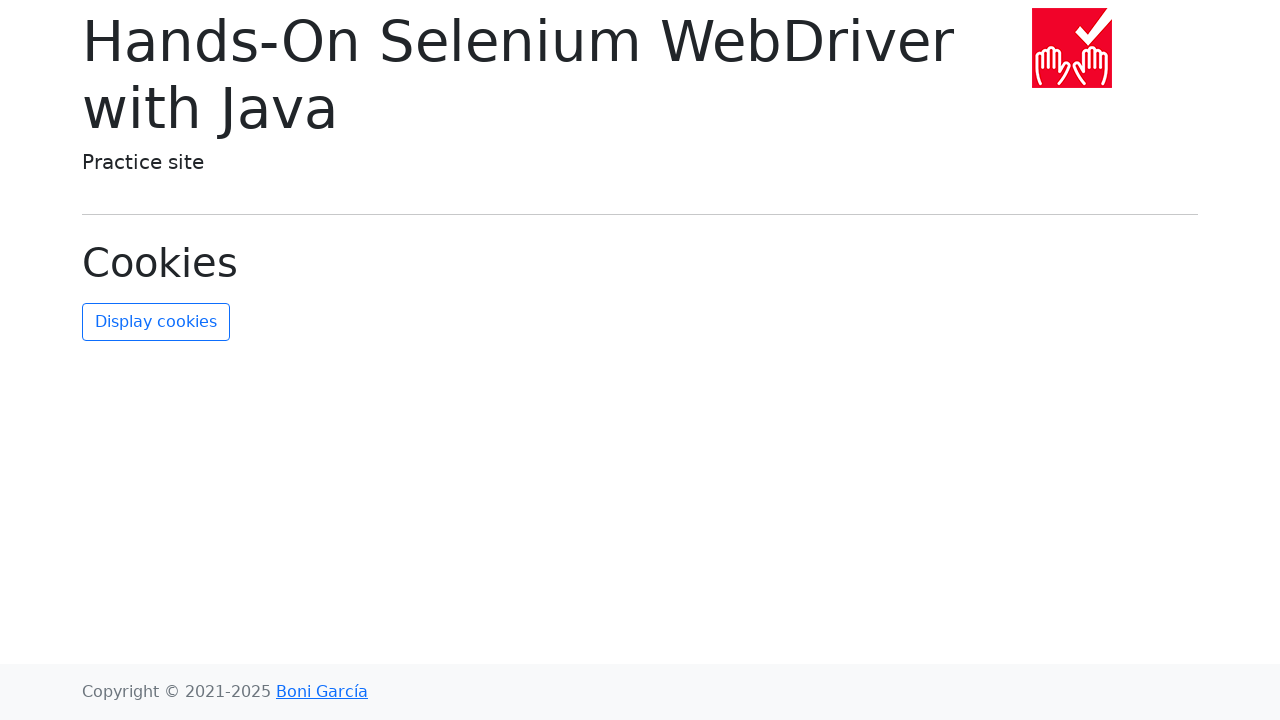

Retrieved cookies from context
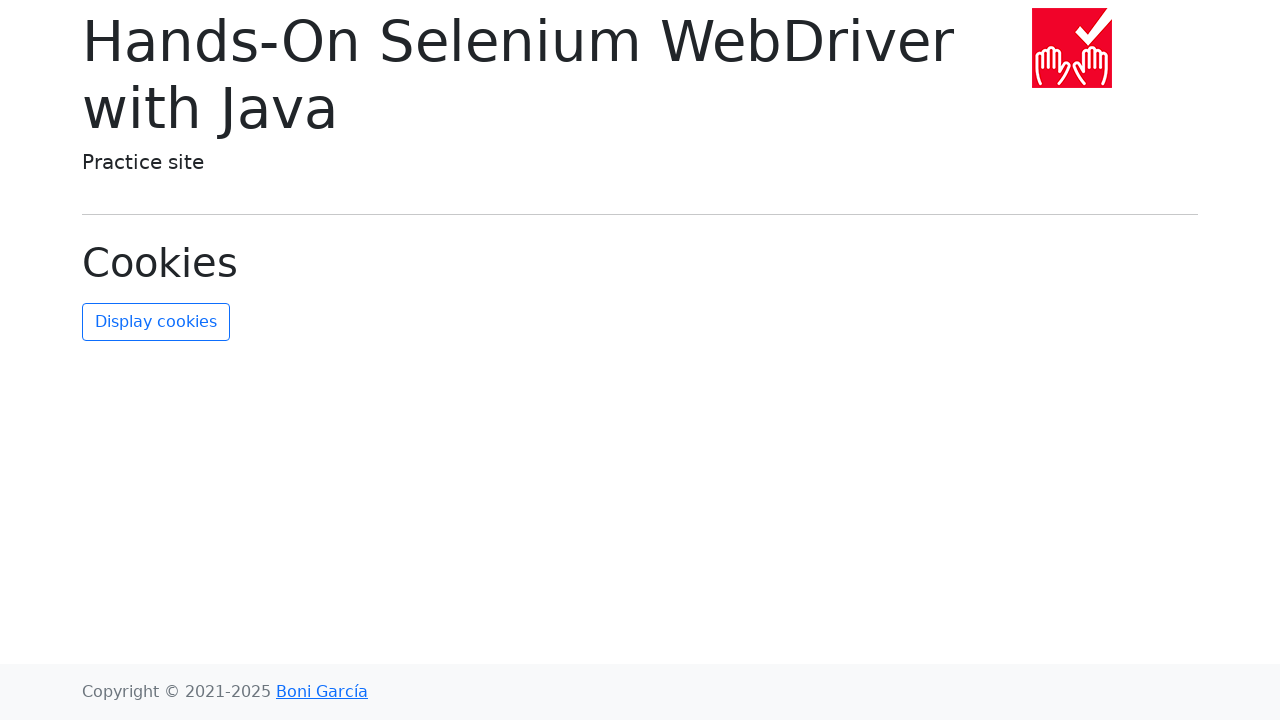

Clicked refresh cookies button at (156, 322) on #refresh-cookies
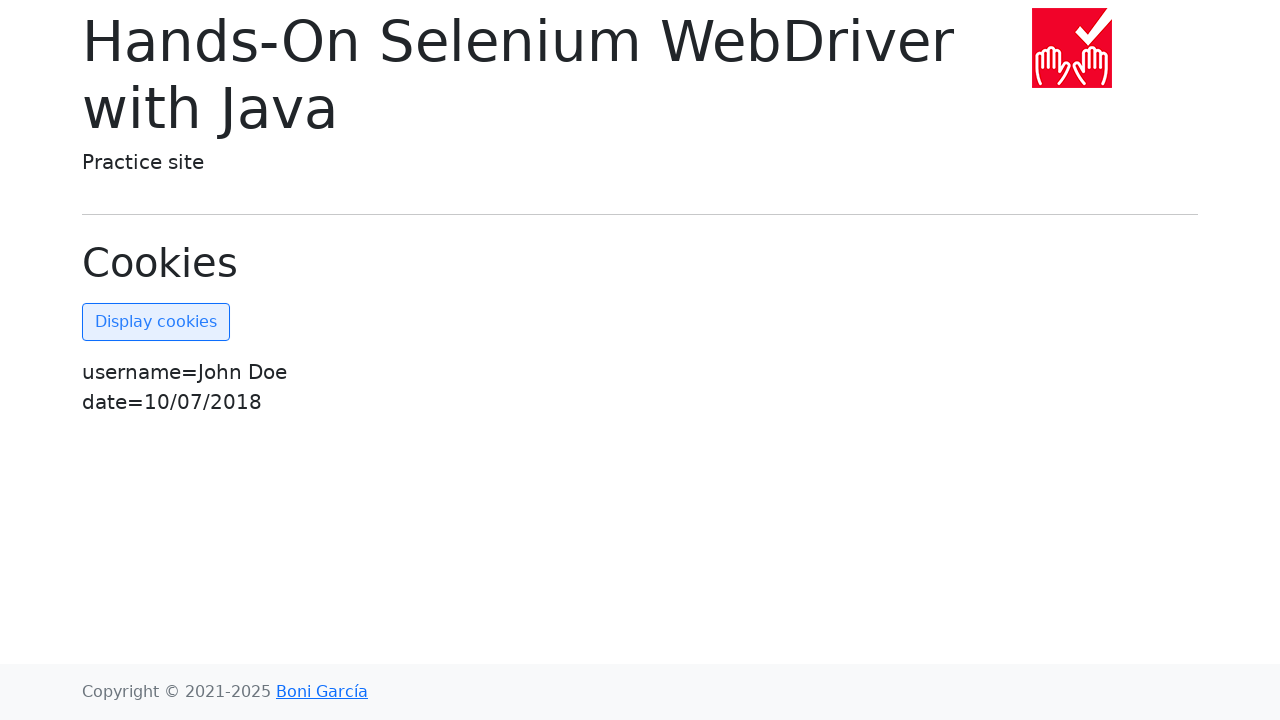

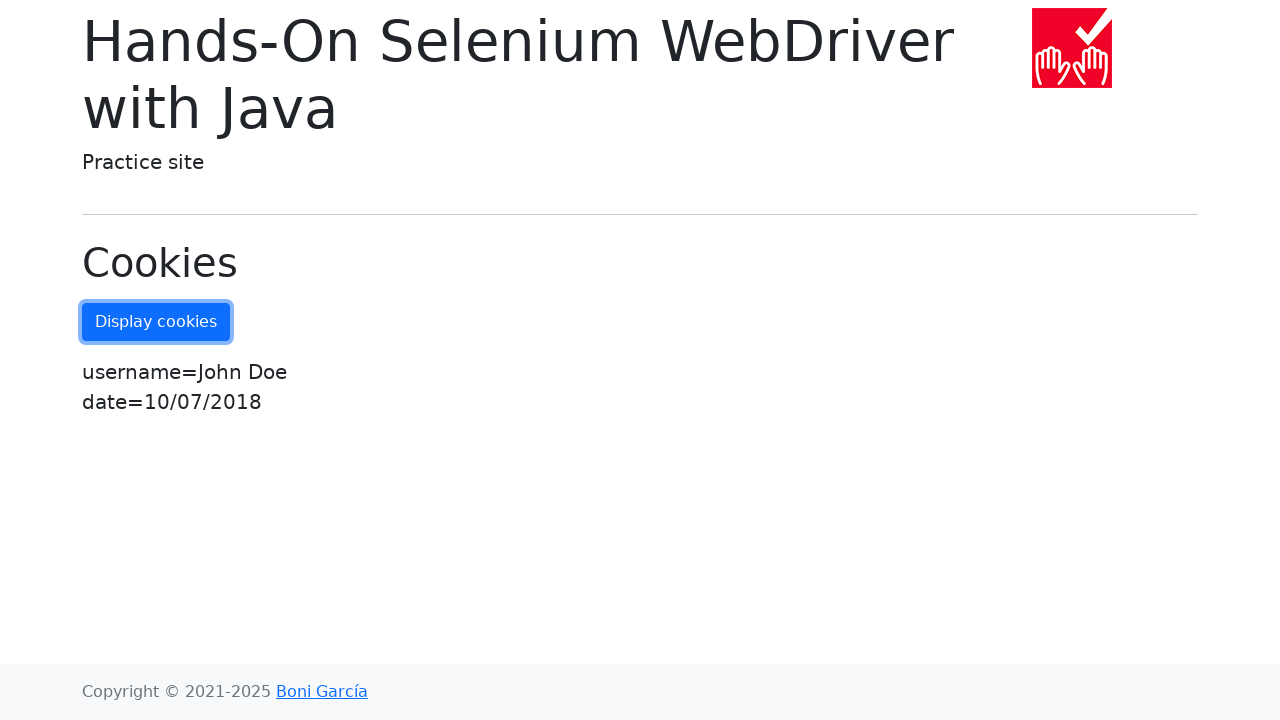